Tests basic browser commands by navigating to a website, retrieving page title, current URL, refreshing the page, and getting page source to verify basic browser interaction capabilities.

Starting URL: http://daringfireball.net/

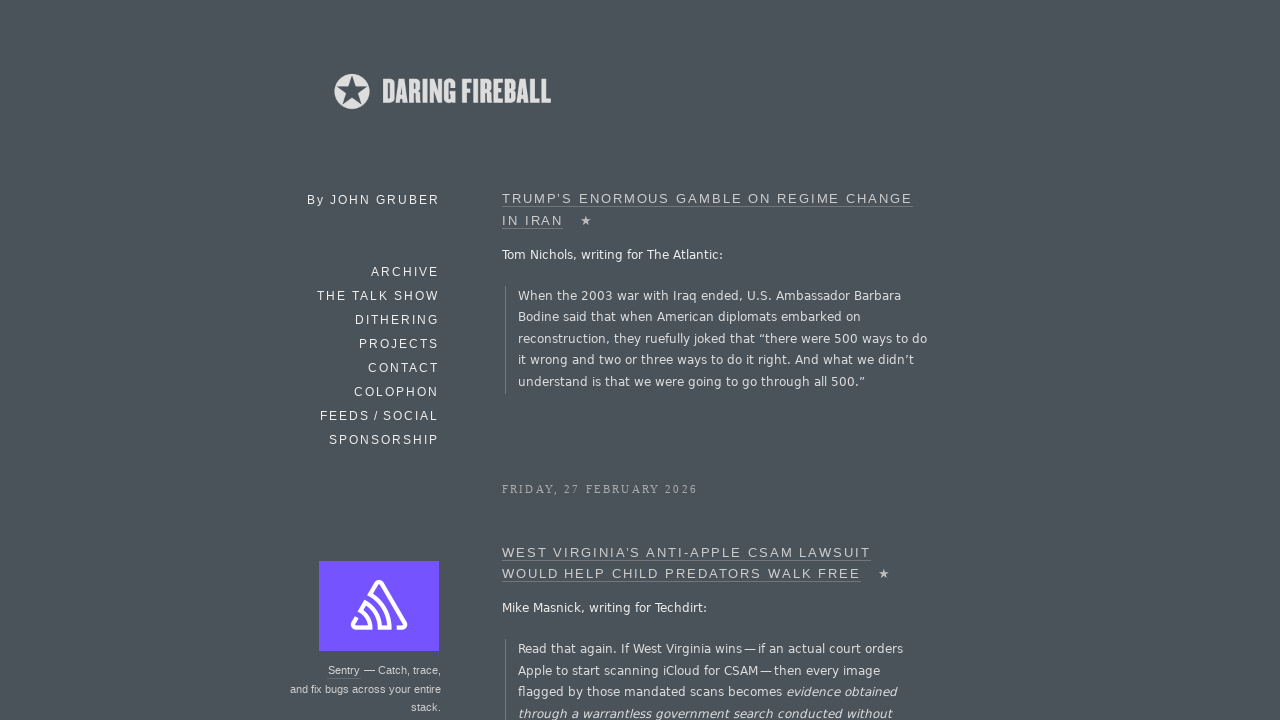

Retrieved page title
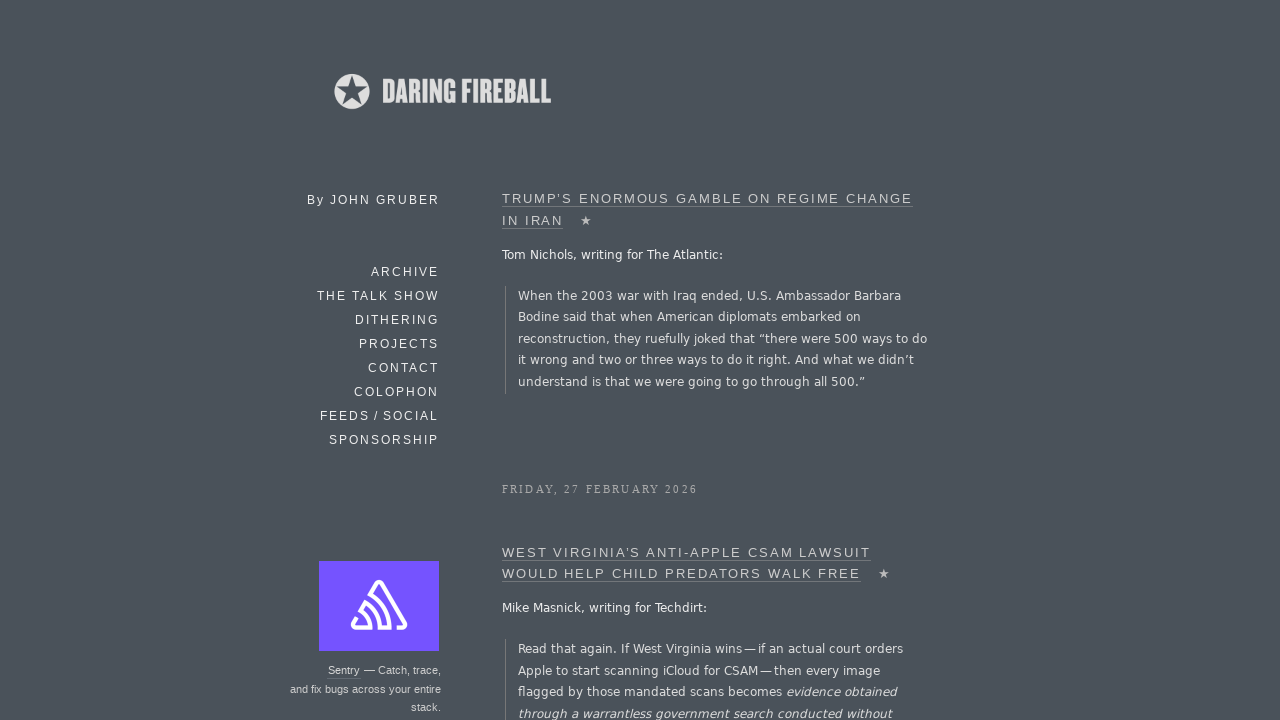

Calculated page title length
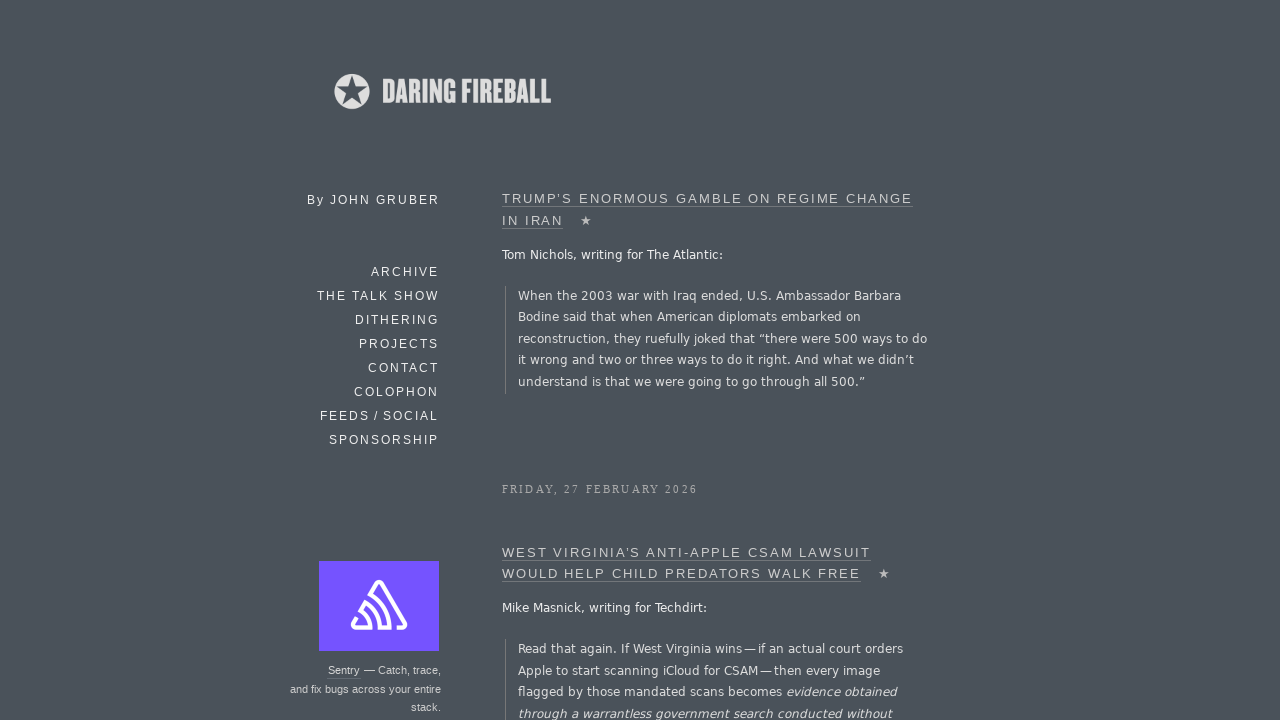

Retrieved current URL
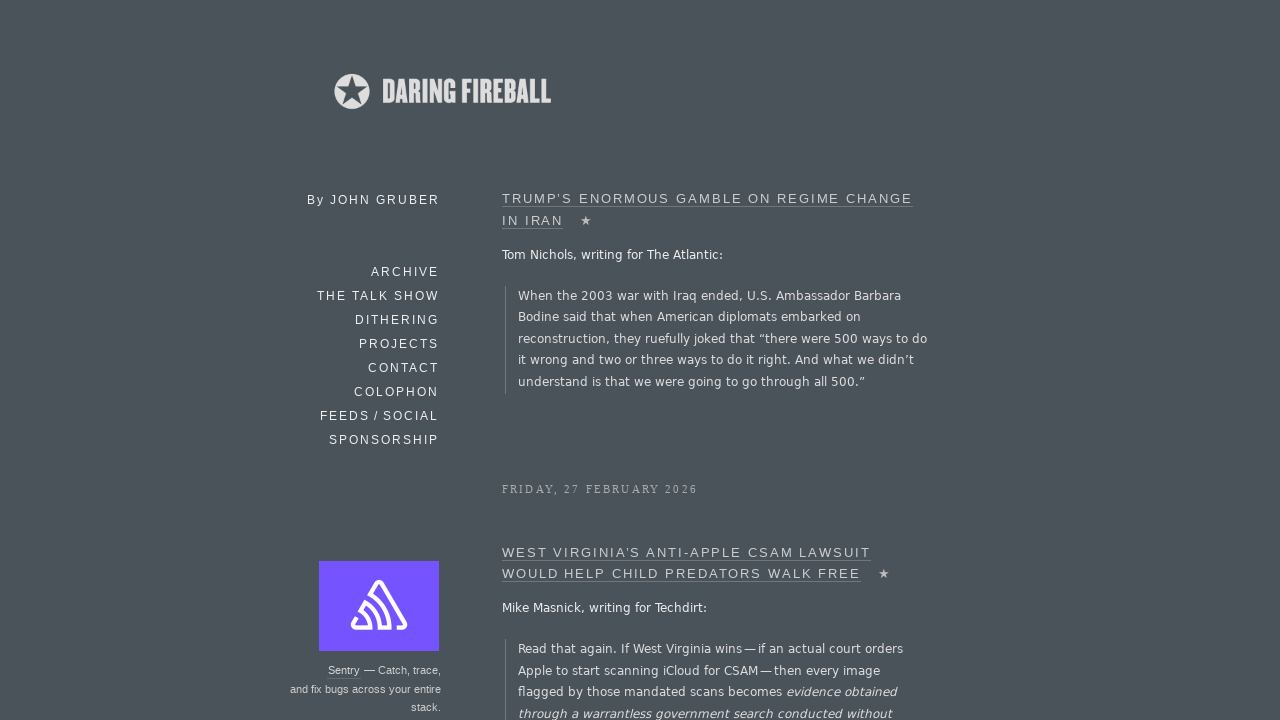

Calculated URL length
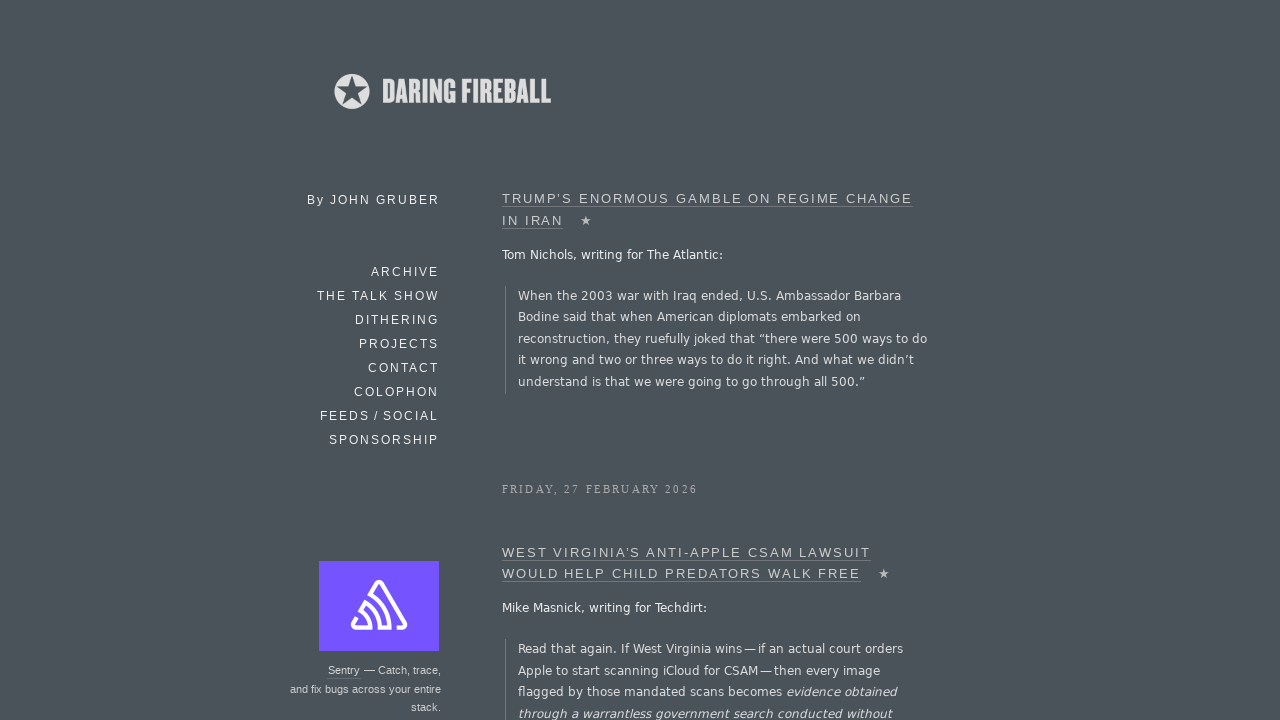

Refreshed the page
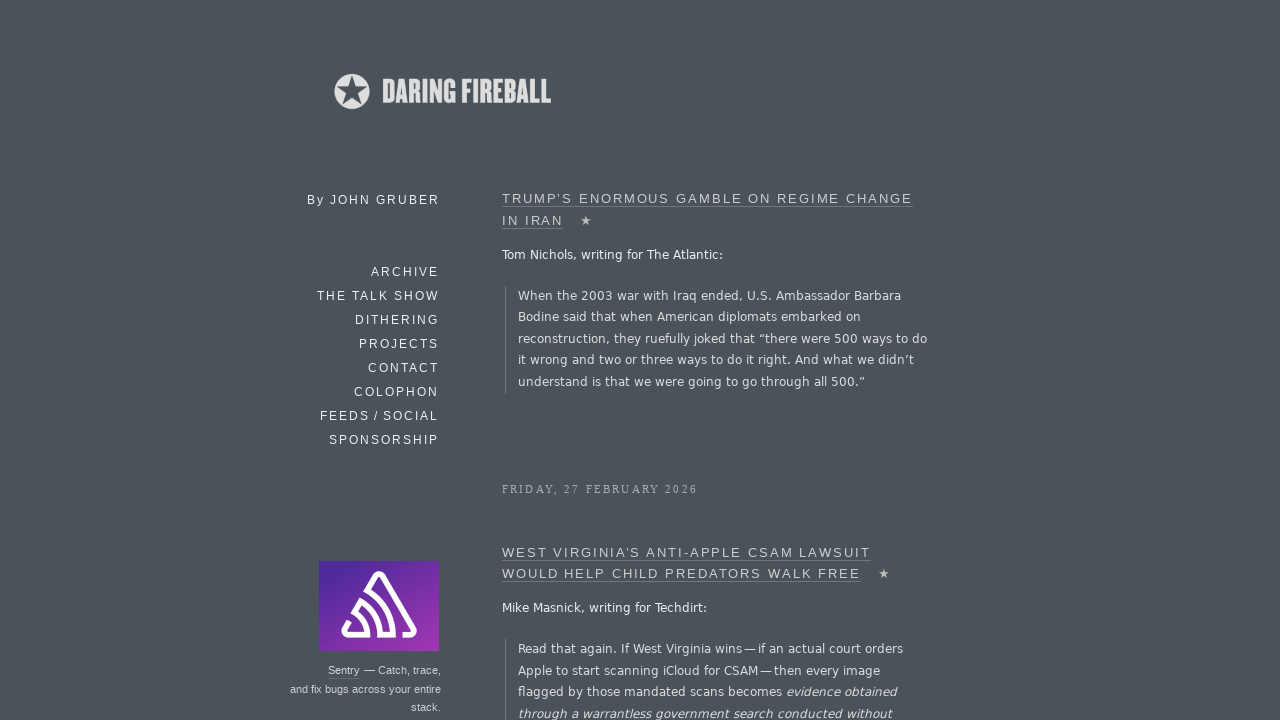

Retrieved page source
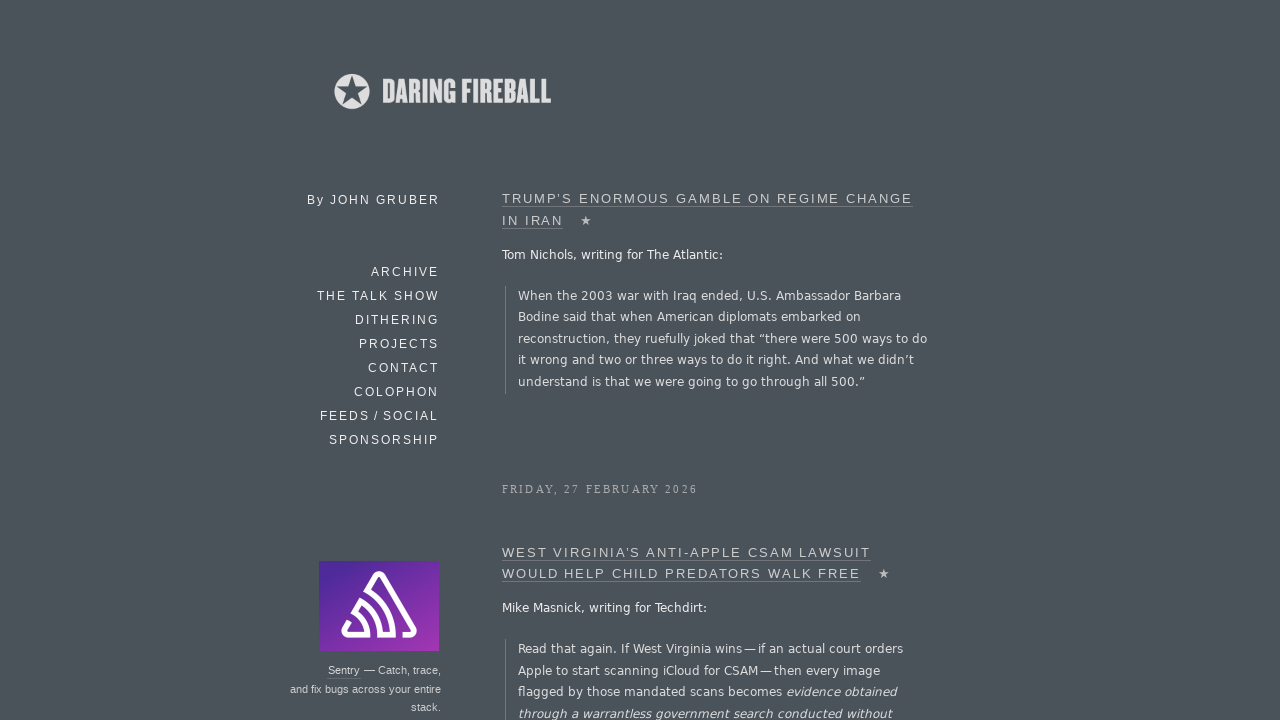

Calculated page source length
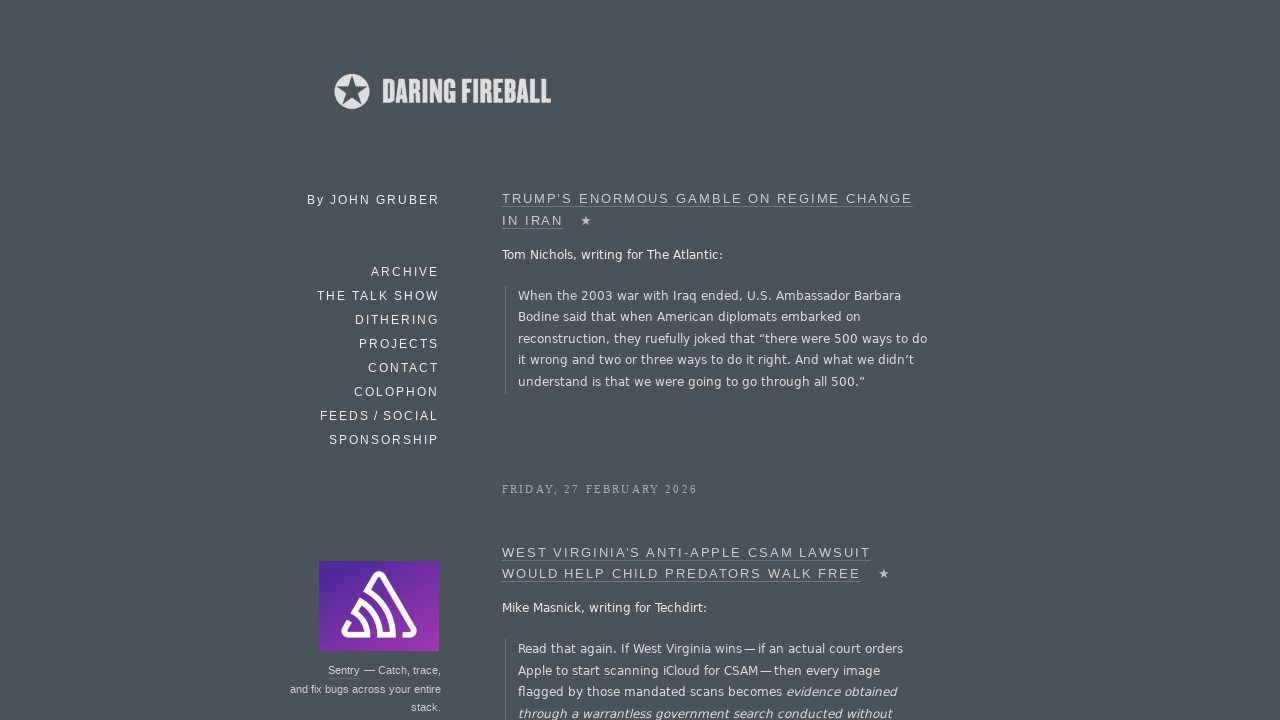

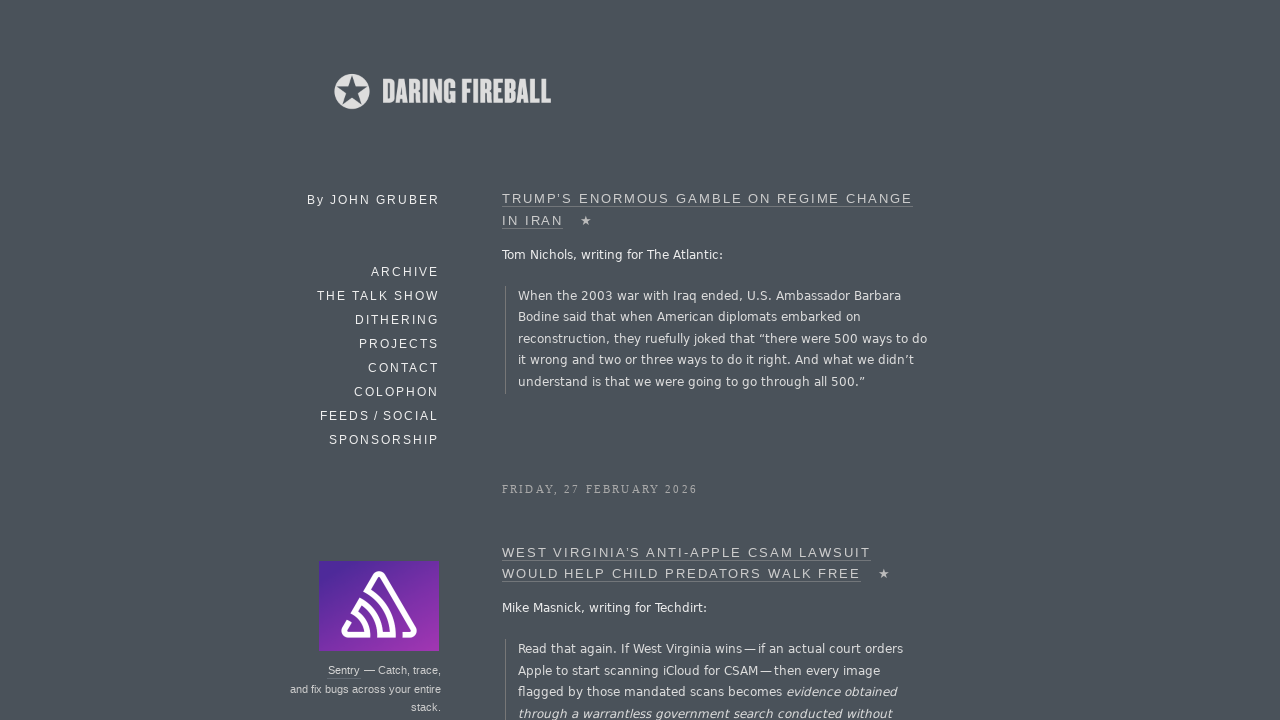